Tests browser window and tab management functionality including opening new tabs/windows, switching between them, and using browser navigation (back/forward)

Starting URL: https://www.selenium.dev/

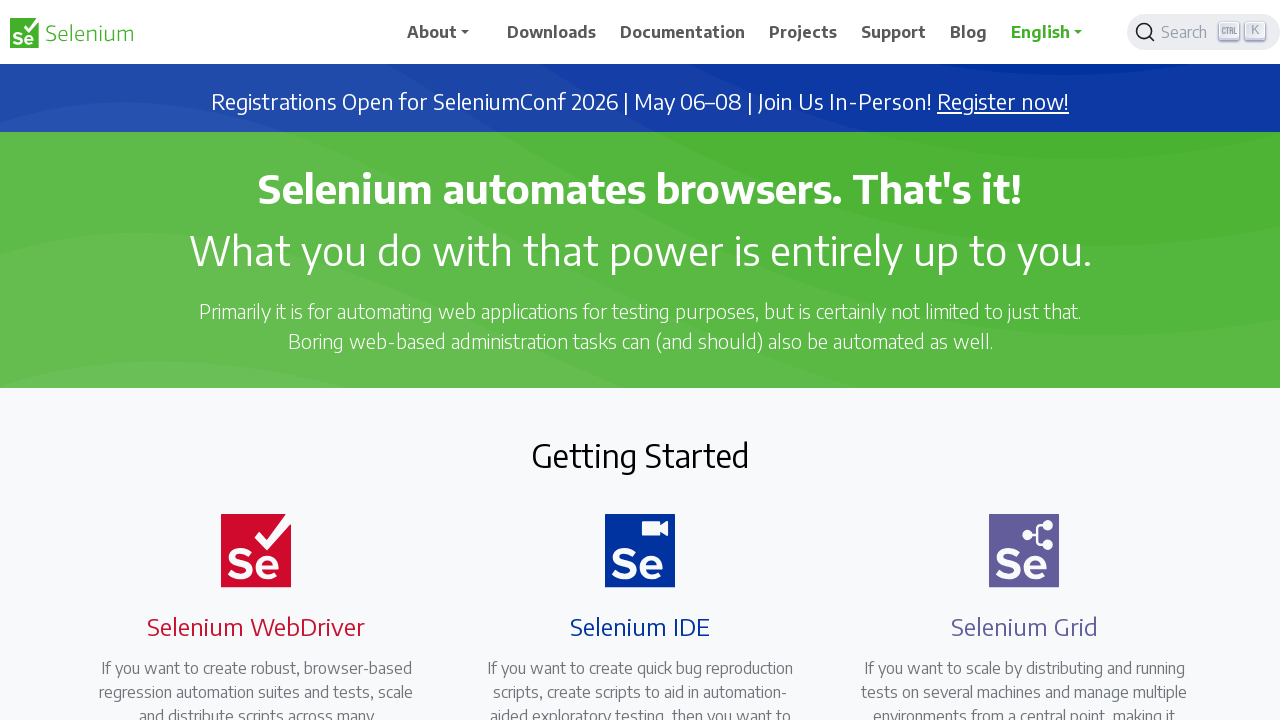

Opened a new tab
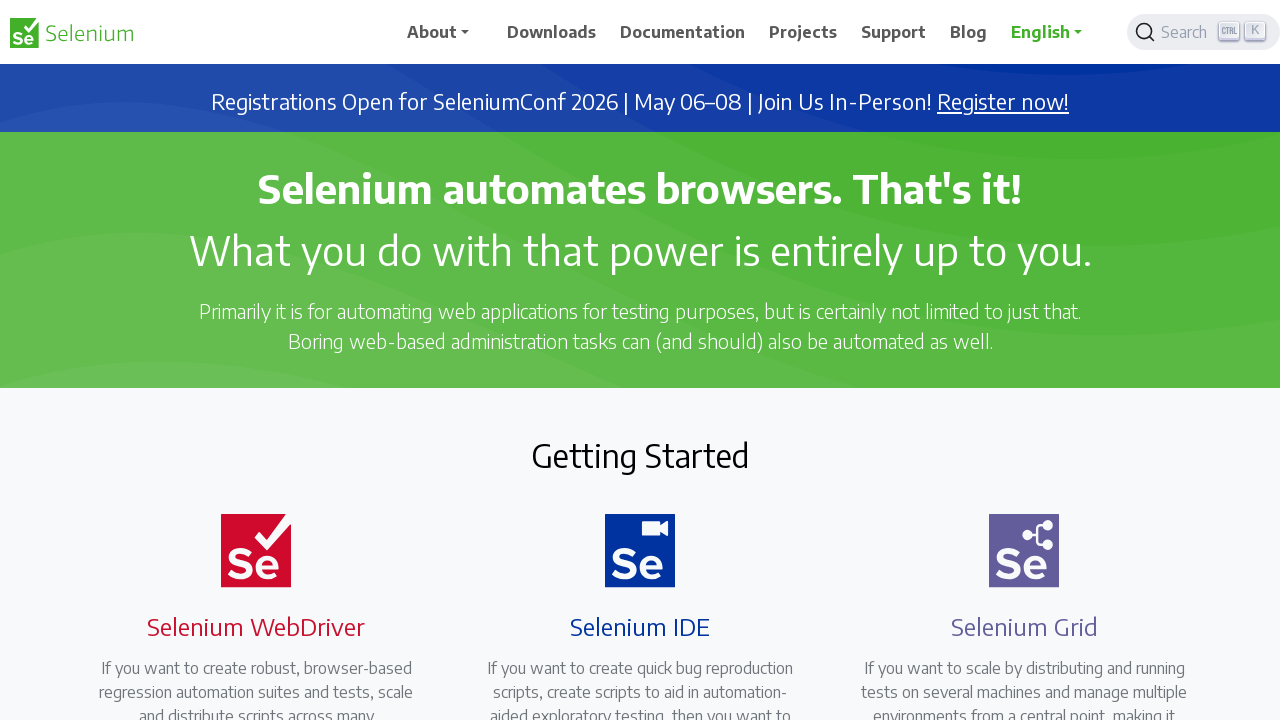

Brought original page to front
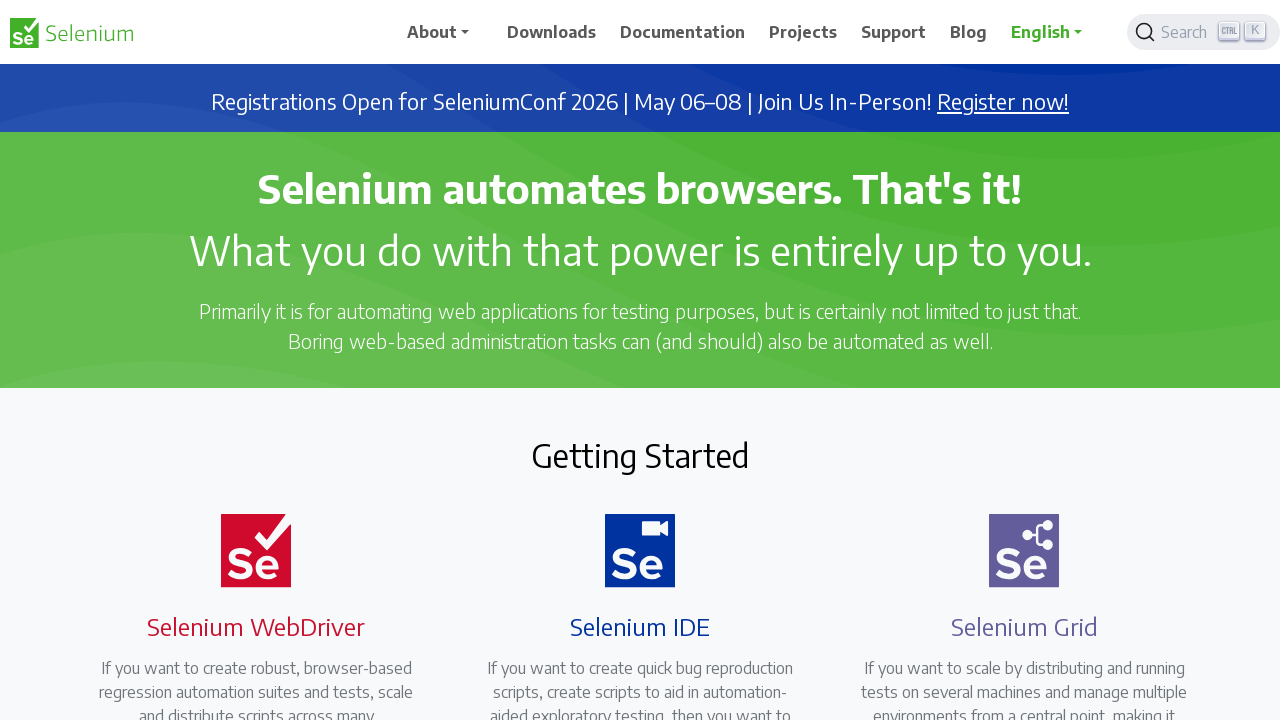

Brought new tab to front
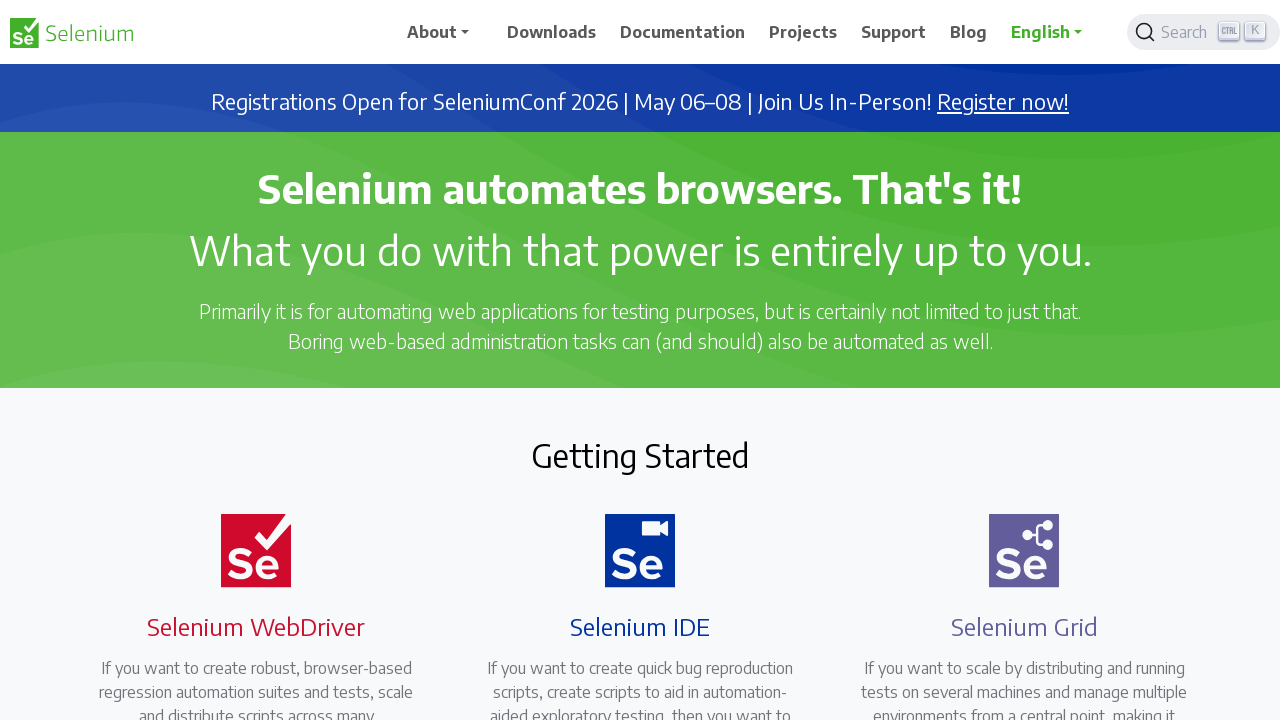

Navigated new tab to https://www.saucedemo.com/v1/index.html
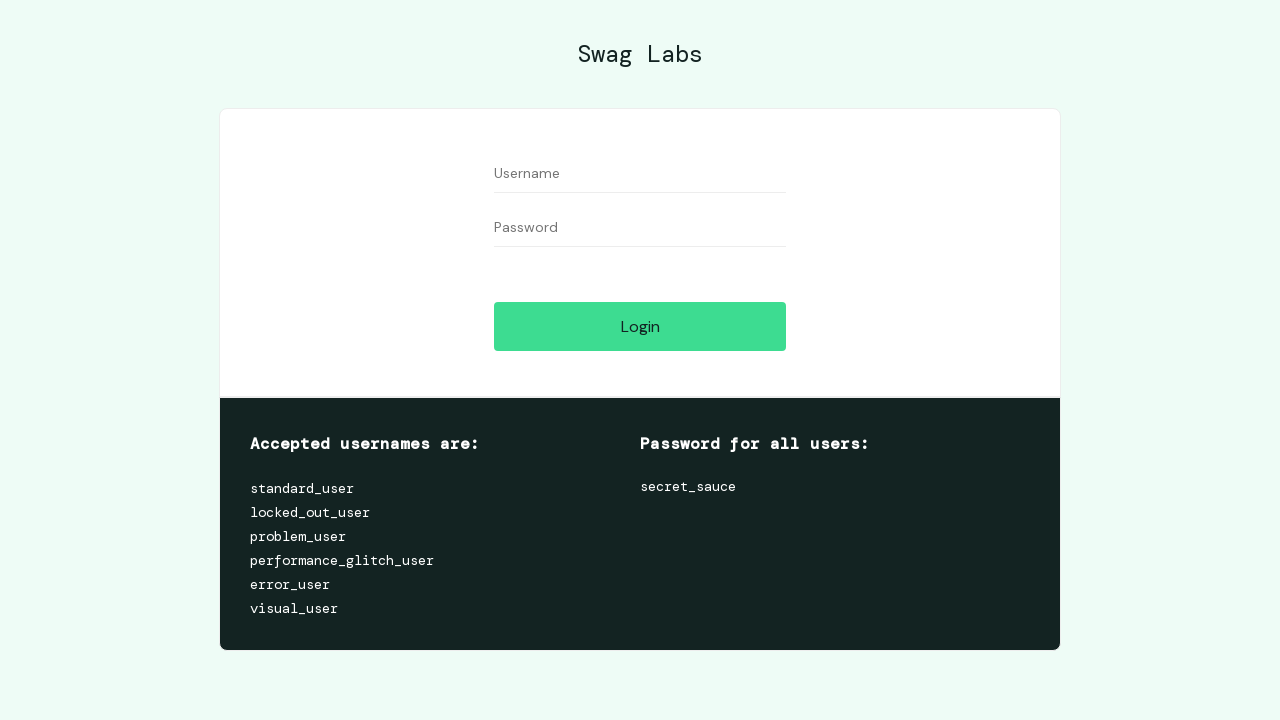

Navigated back in new tab
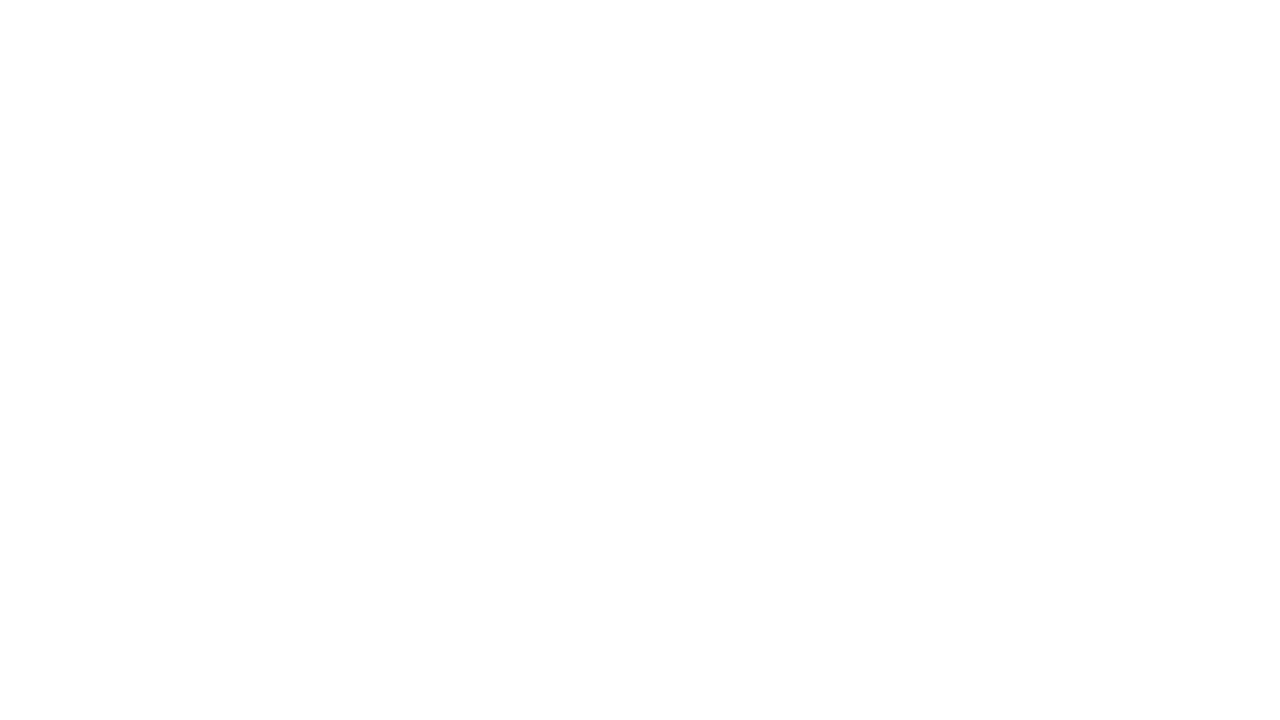

Navigated forward in new tab
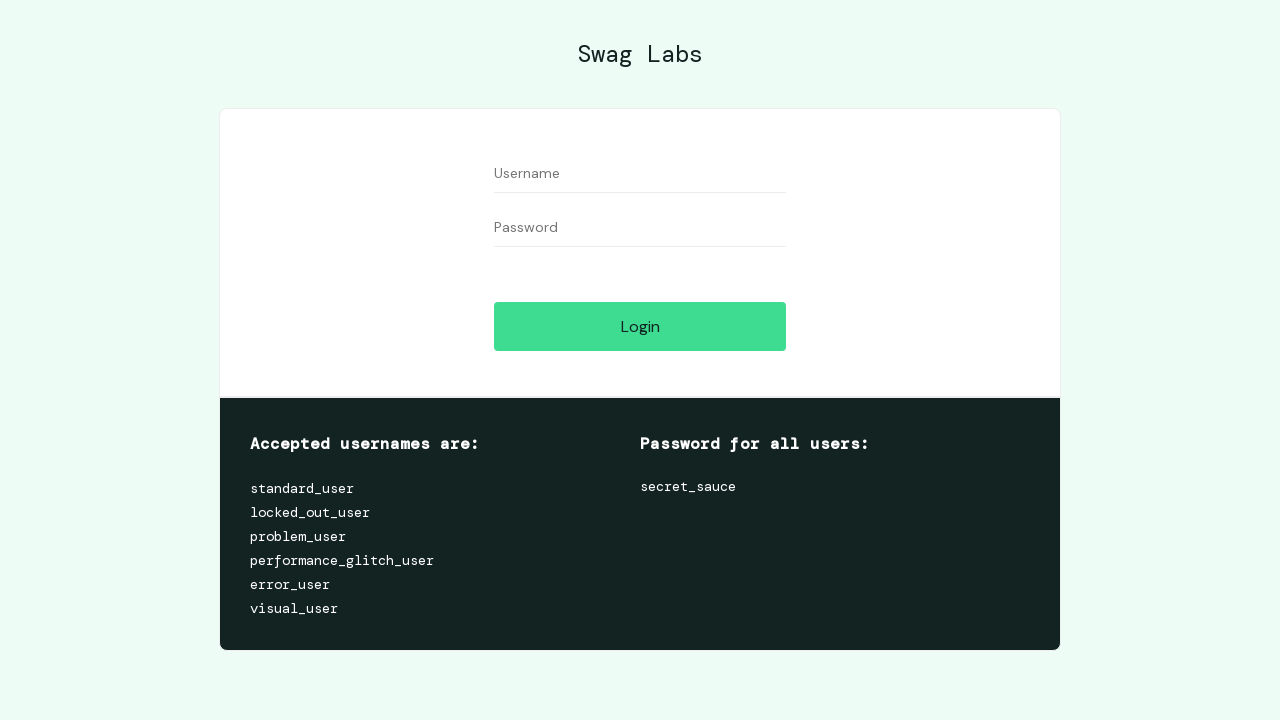

Opened a third tab
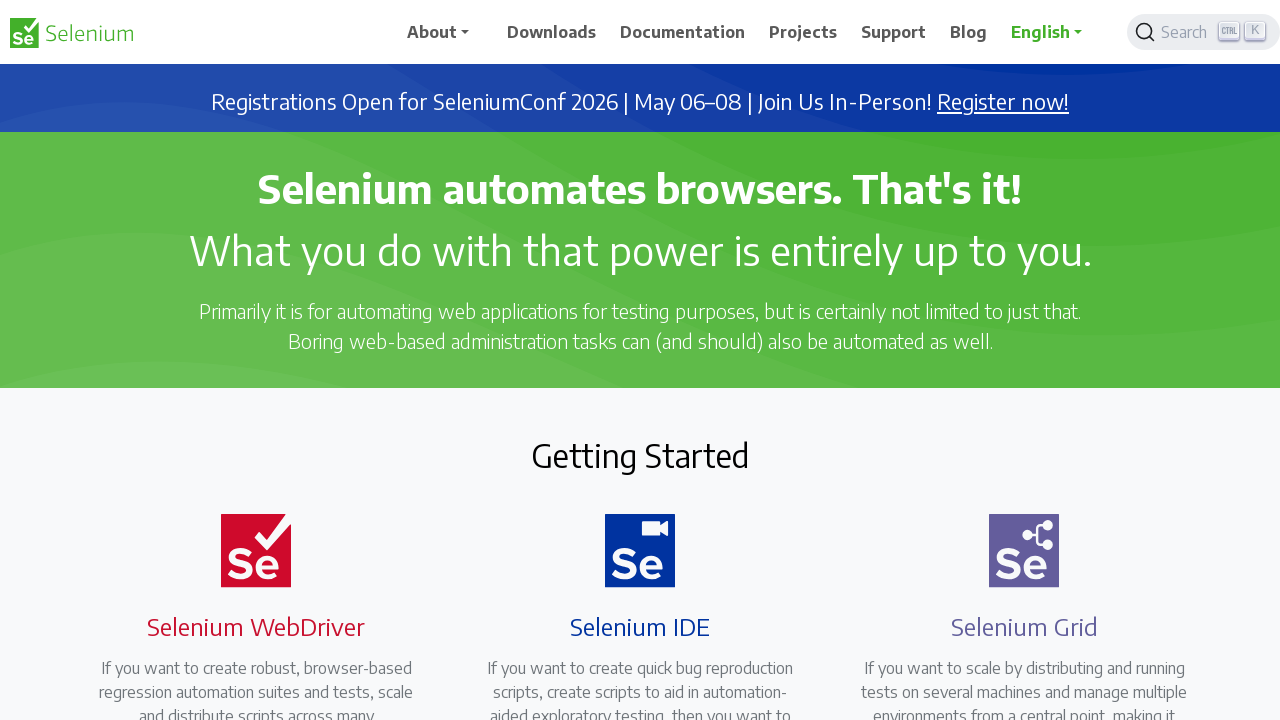

Brought original page to front
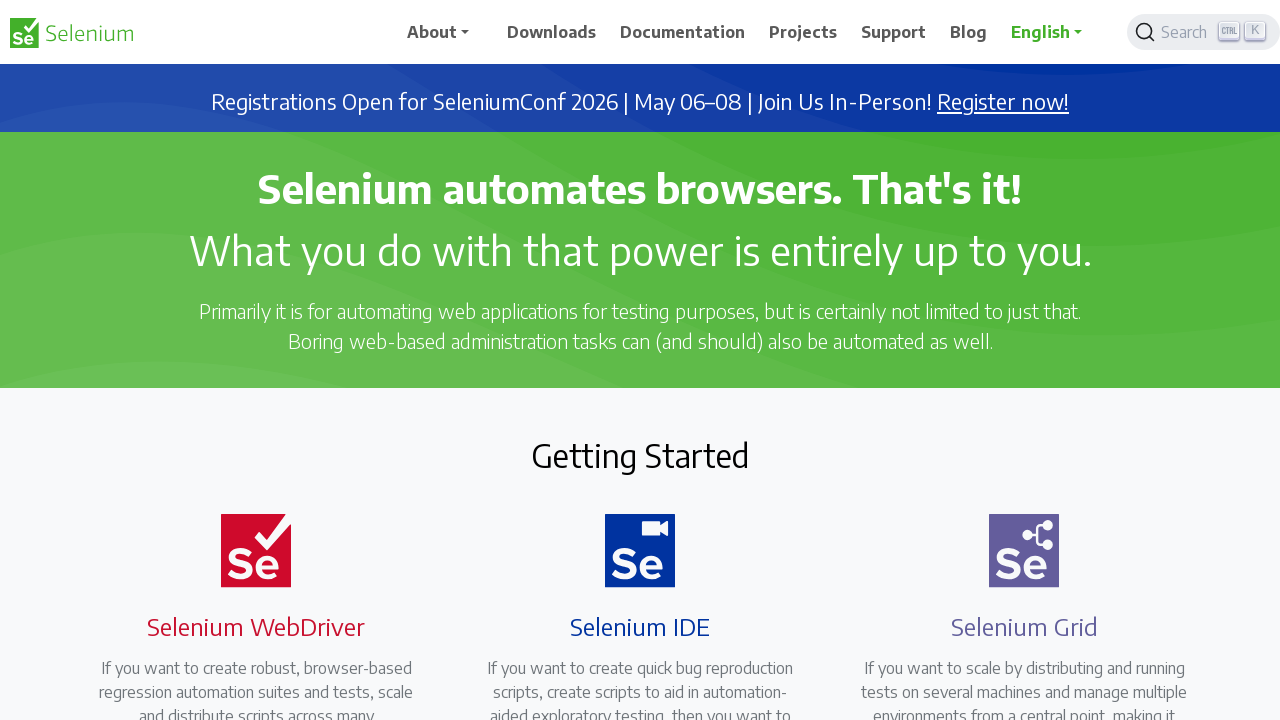

Brought third tab to front
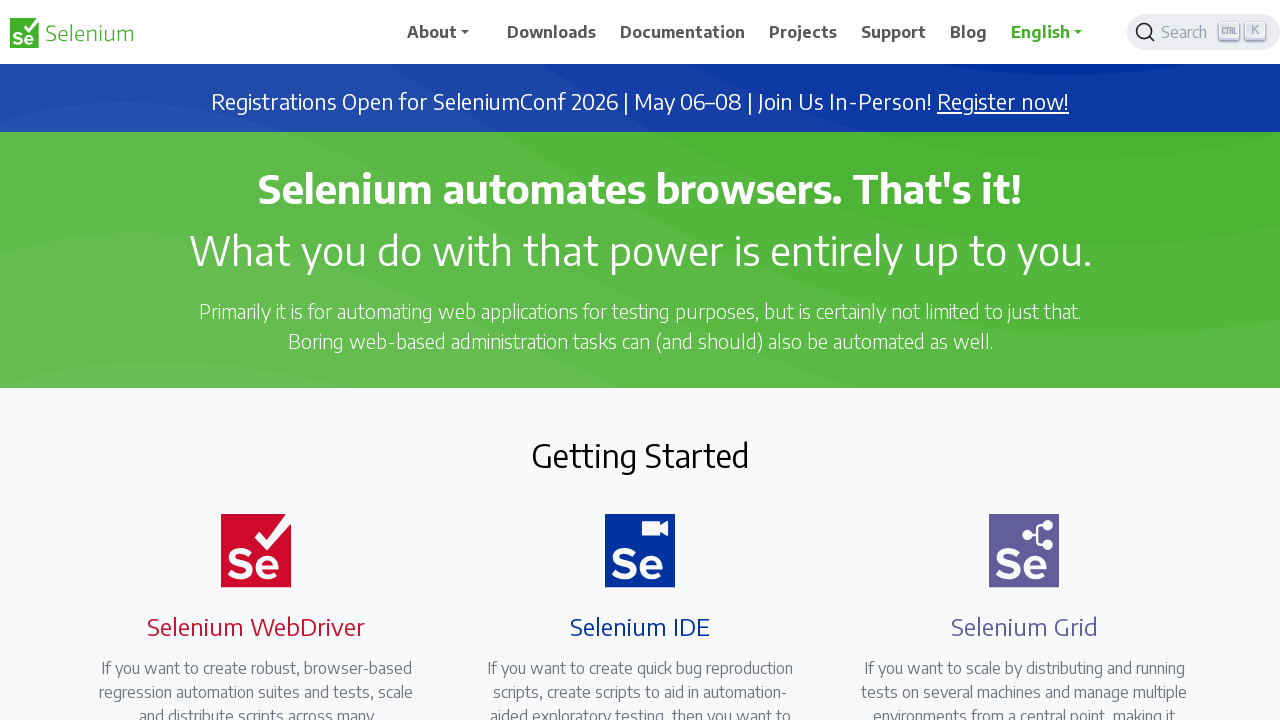

Brought new tab to front
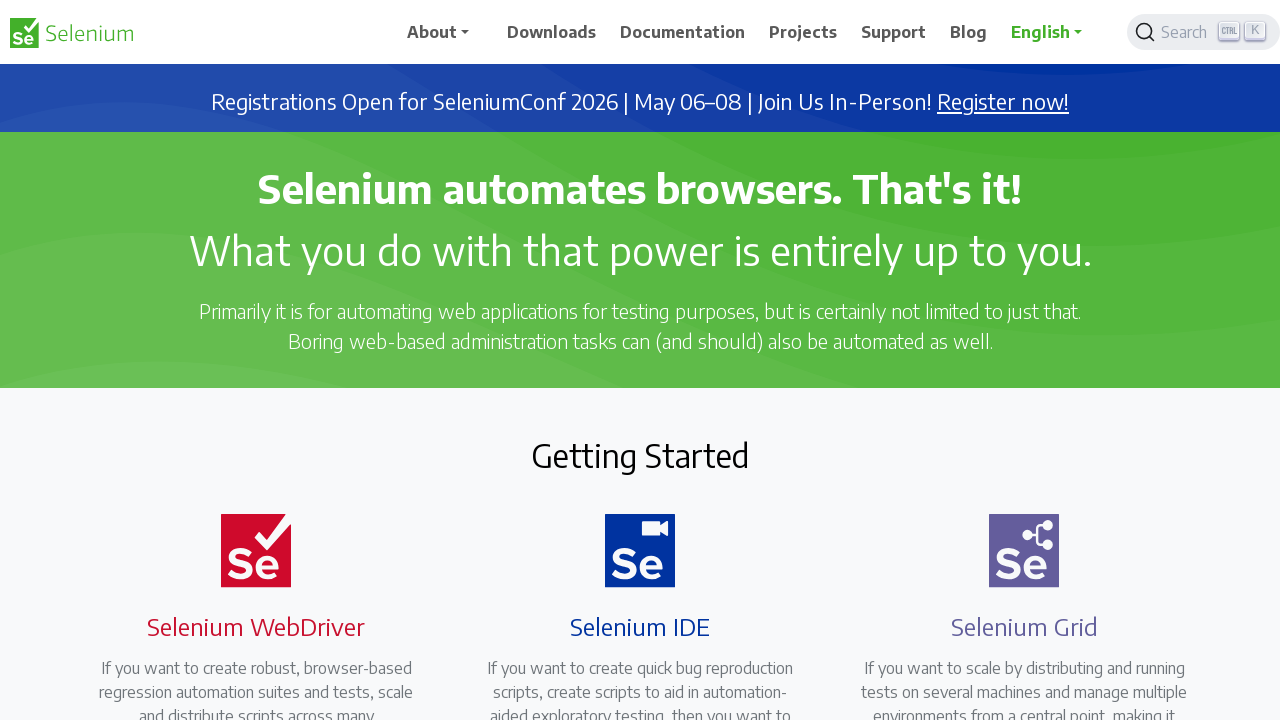

Brought original page to front
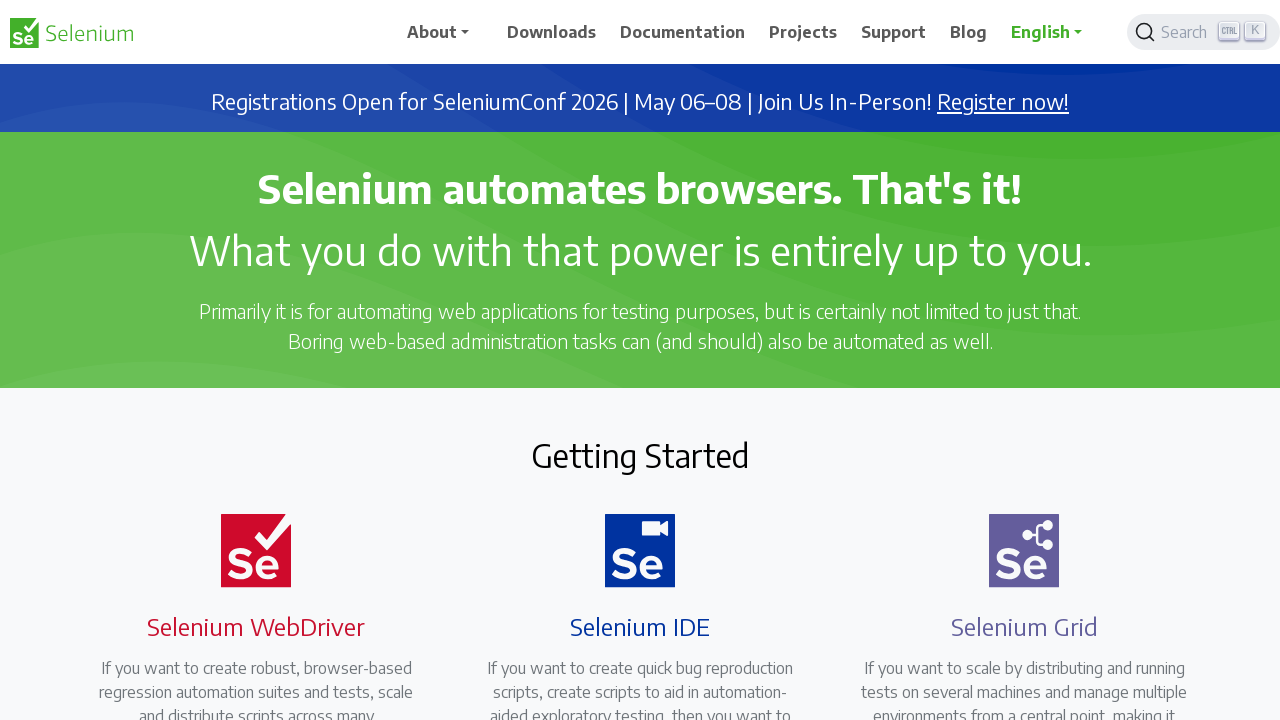

Verified original page URL is https://www.selenium.dev/
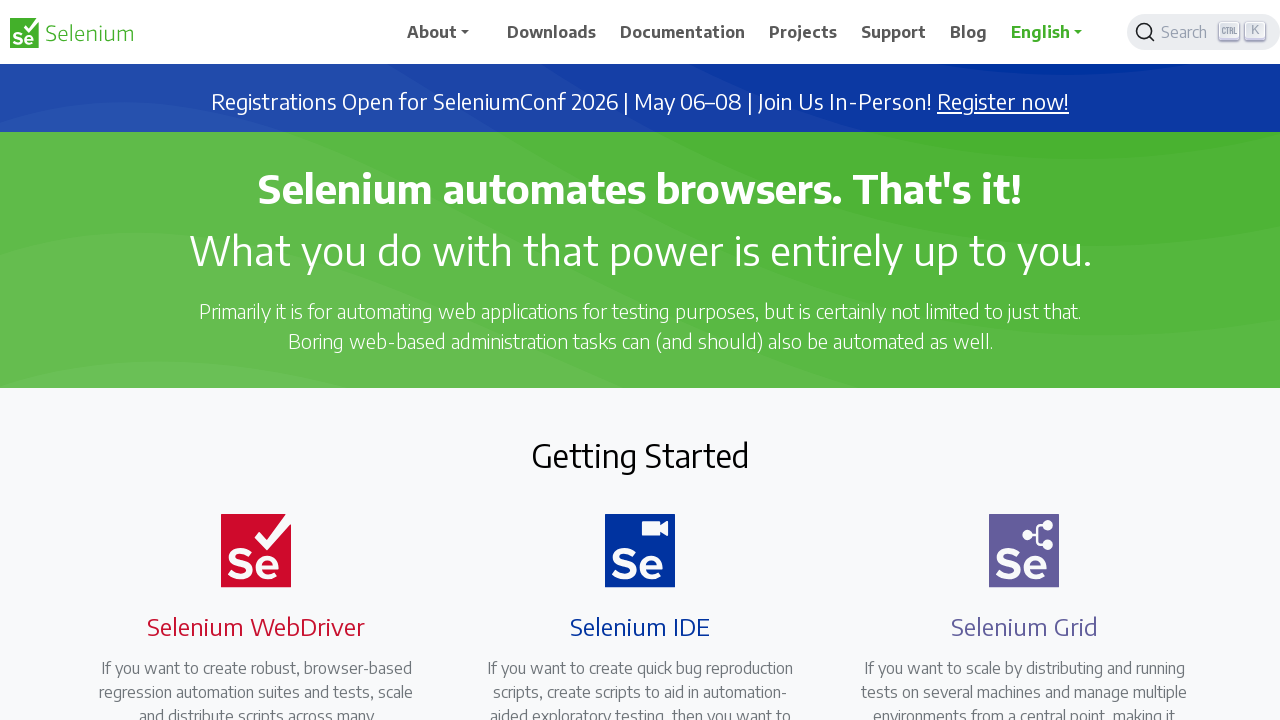

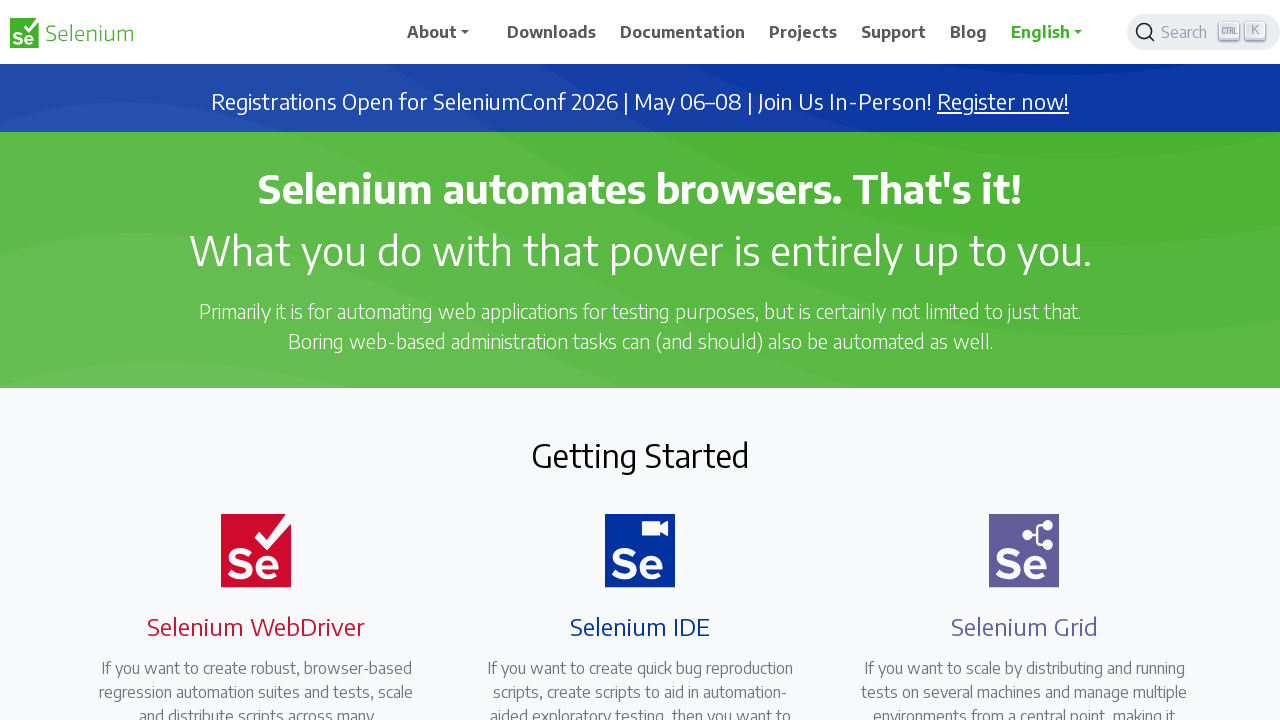